Navigates to Cydeo homepage and verifies the page title matches the expected value

Starting URL: https://www.cydeo.com

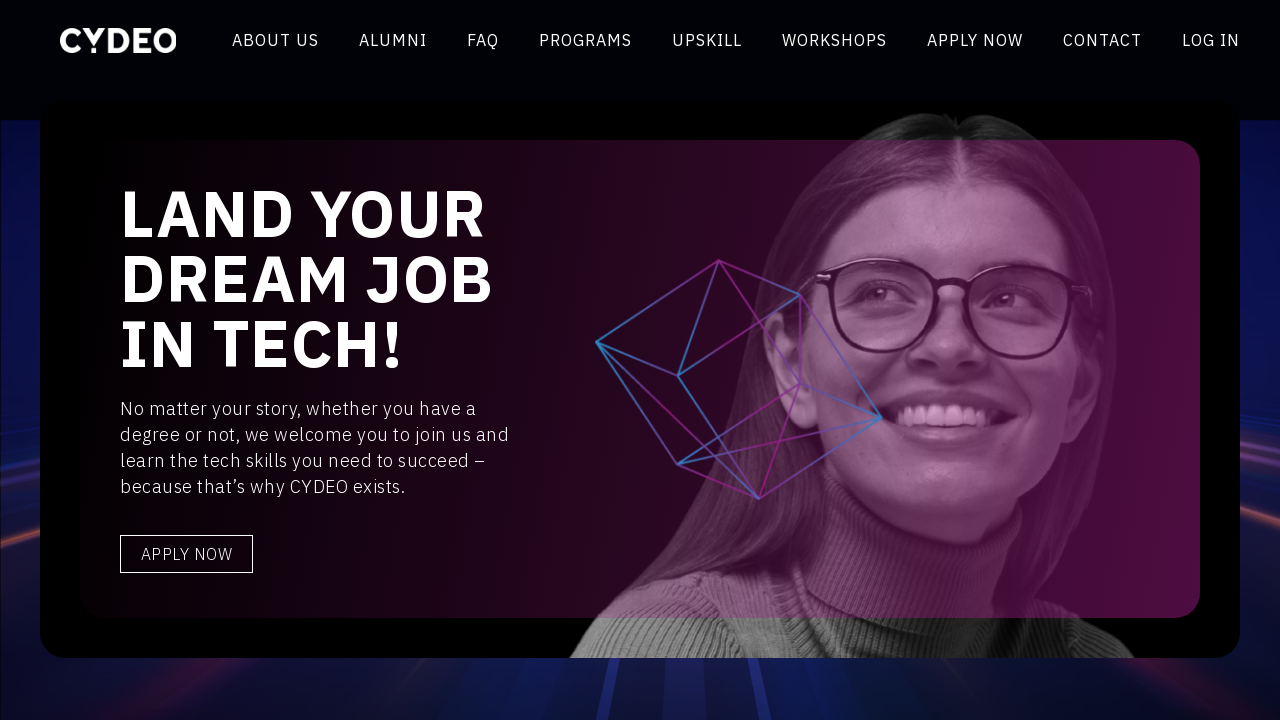

Navigated to Cydeo homepage
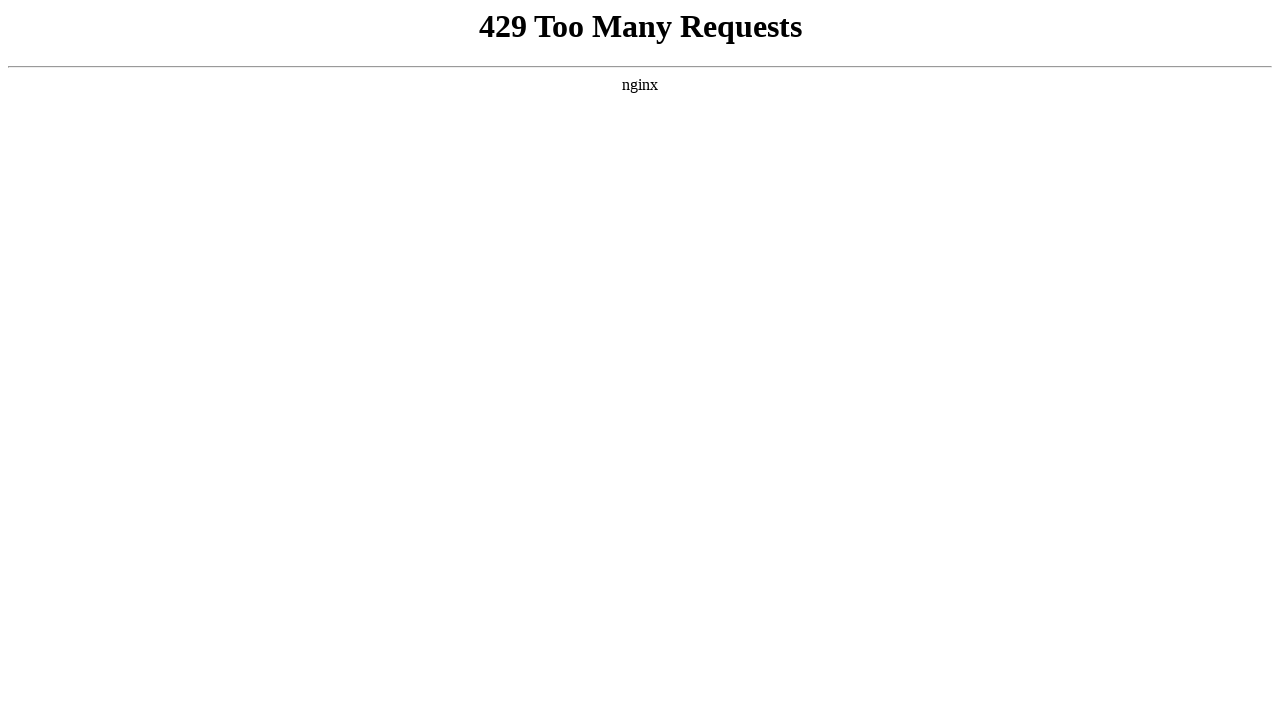

Retrieved page title: 429 Too Many Requests
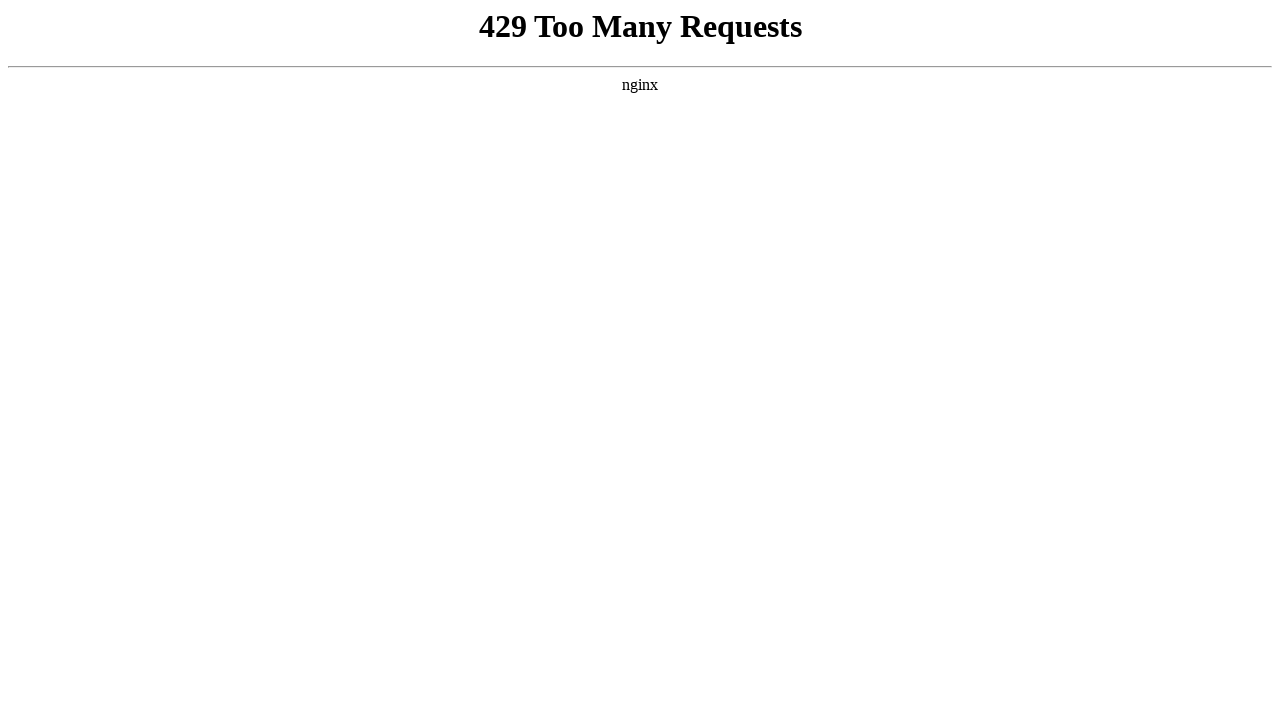

Page title '429 Too Many Requests' does not match expected value 'Cydeo' - test failed
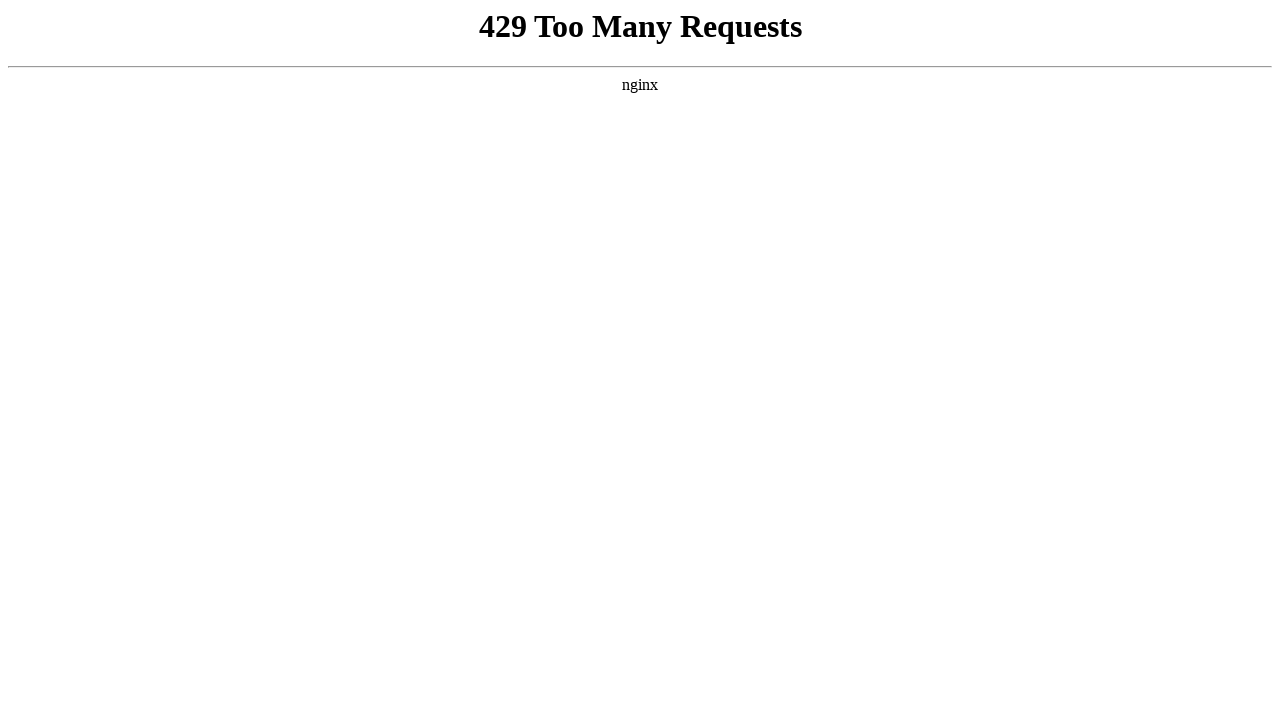

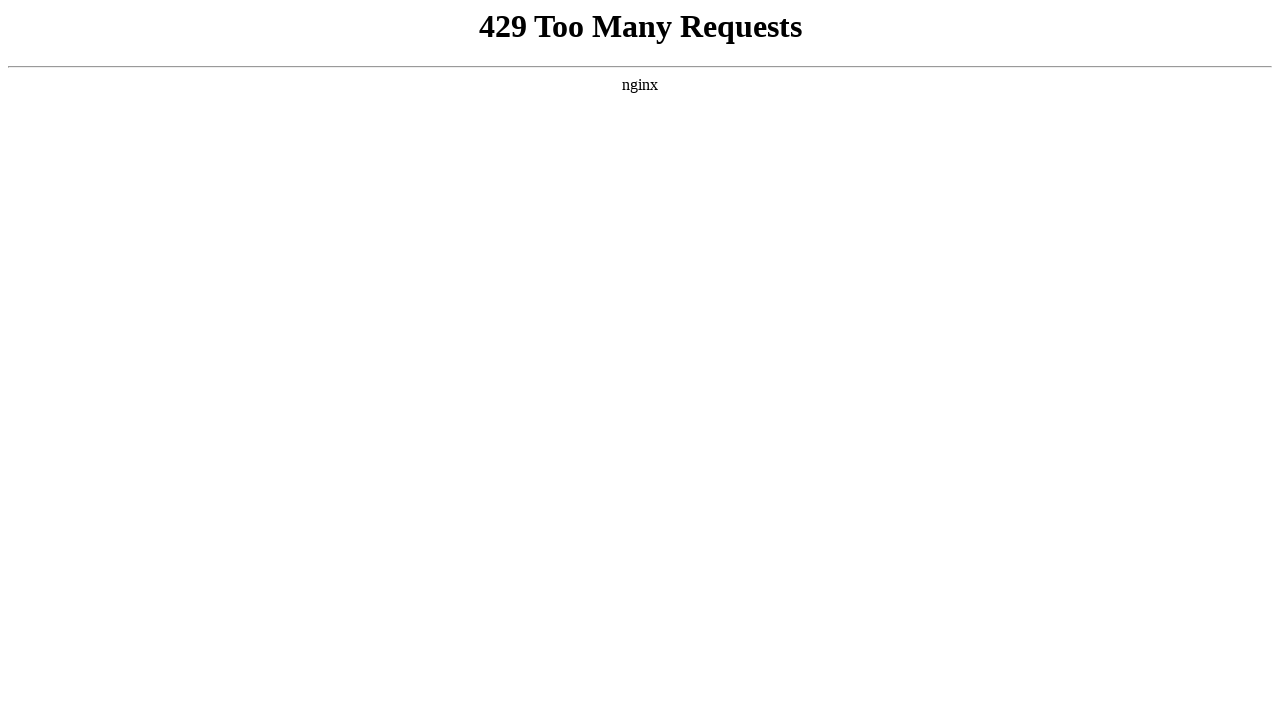